Tests currency dropdown selection functionality by selecting currency options by visible text and by index, verifying the selections are correct.

Starting URL: https://rahulshettyacademy.com/dropdownsPractise/

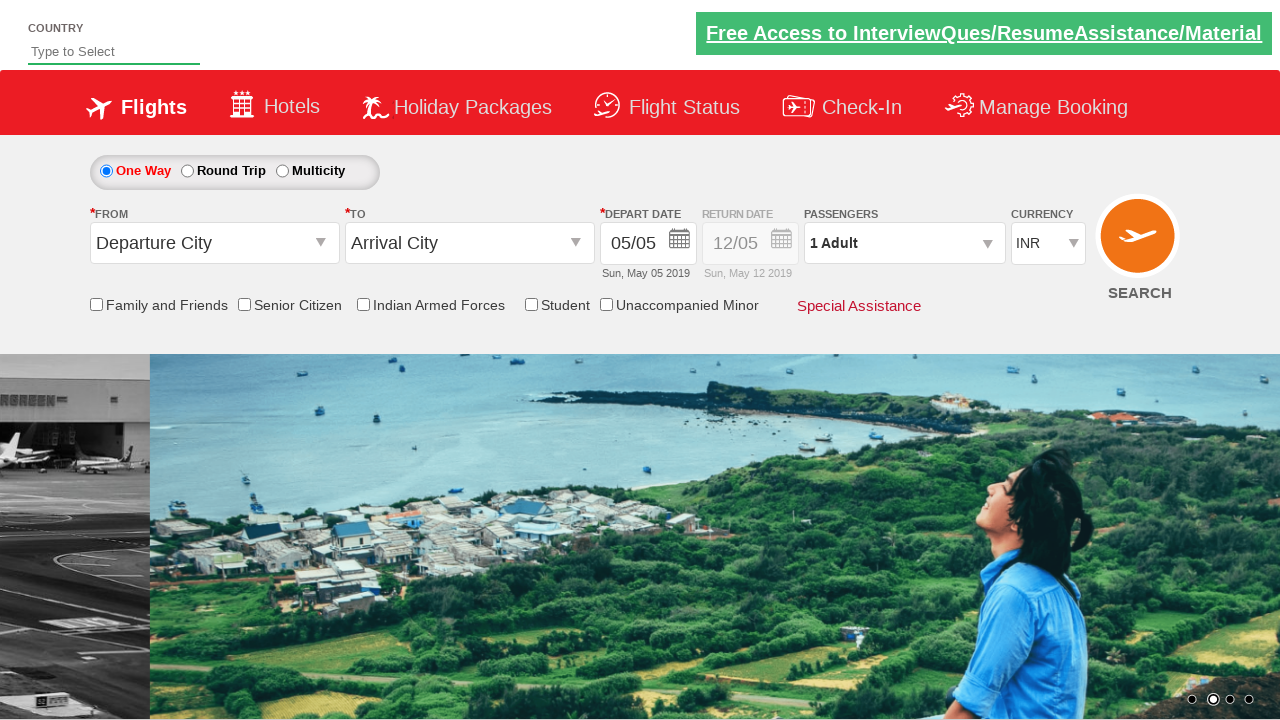

Navigated to currency dropdown practice page
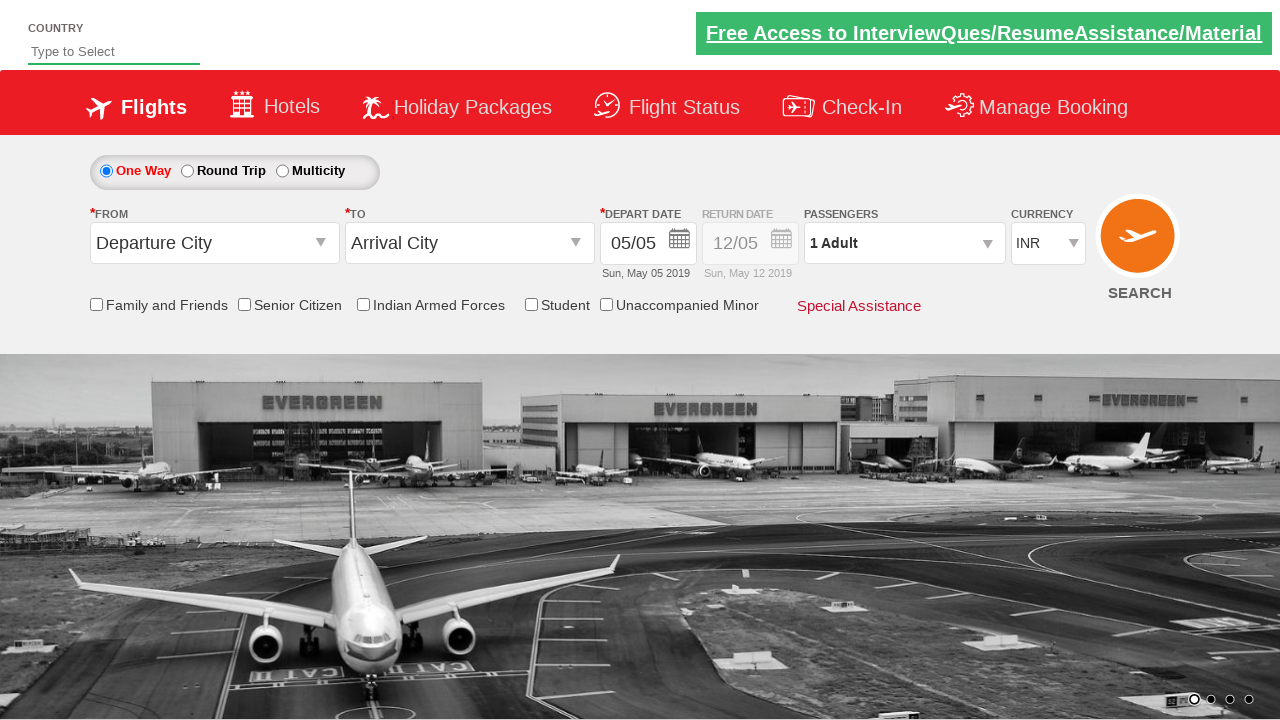

Located currency dropdown element
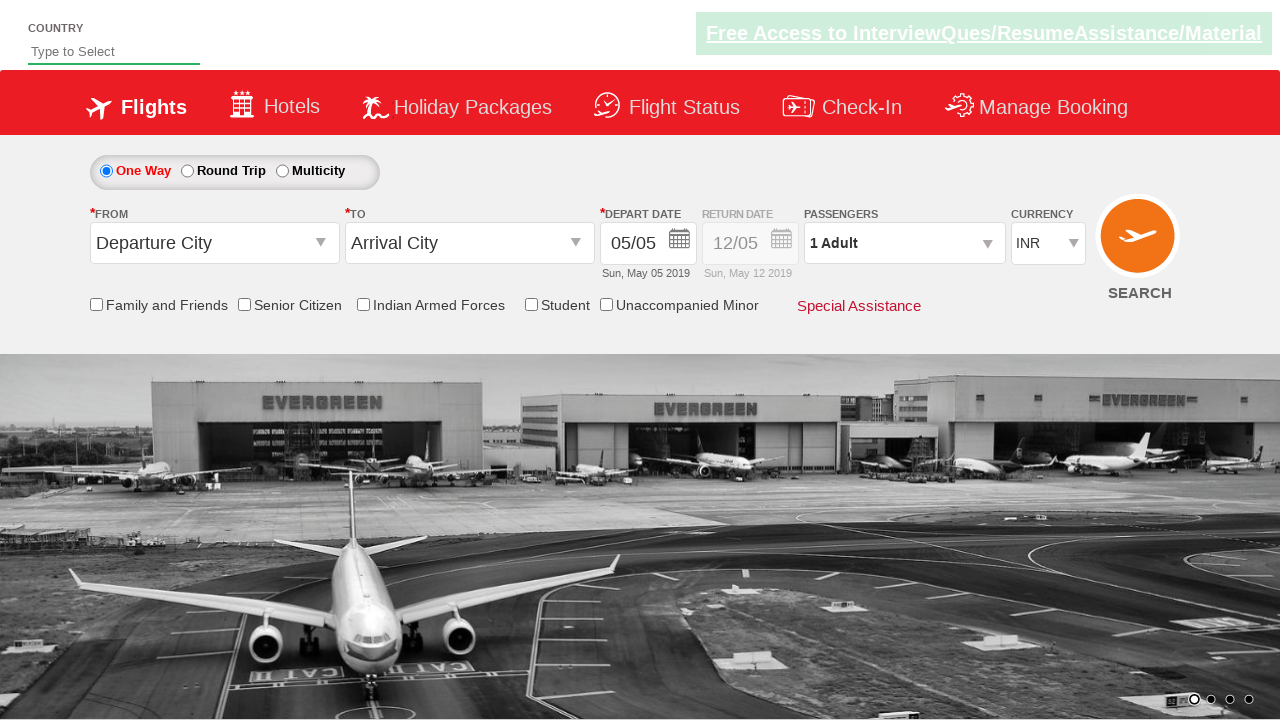

Selected AED currency from dropdown by visible text on select#ctl00_mainContent_DropDownListCurrency
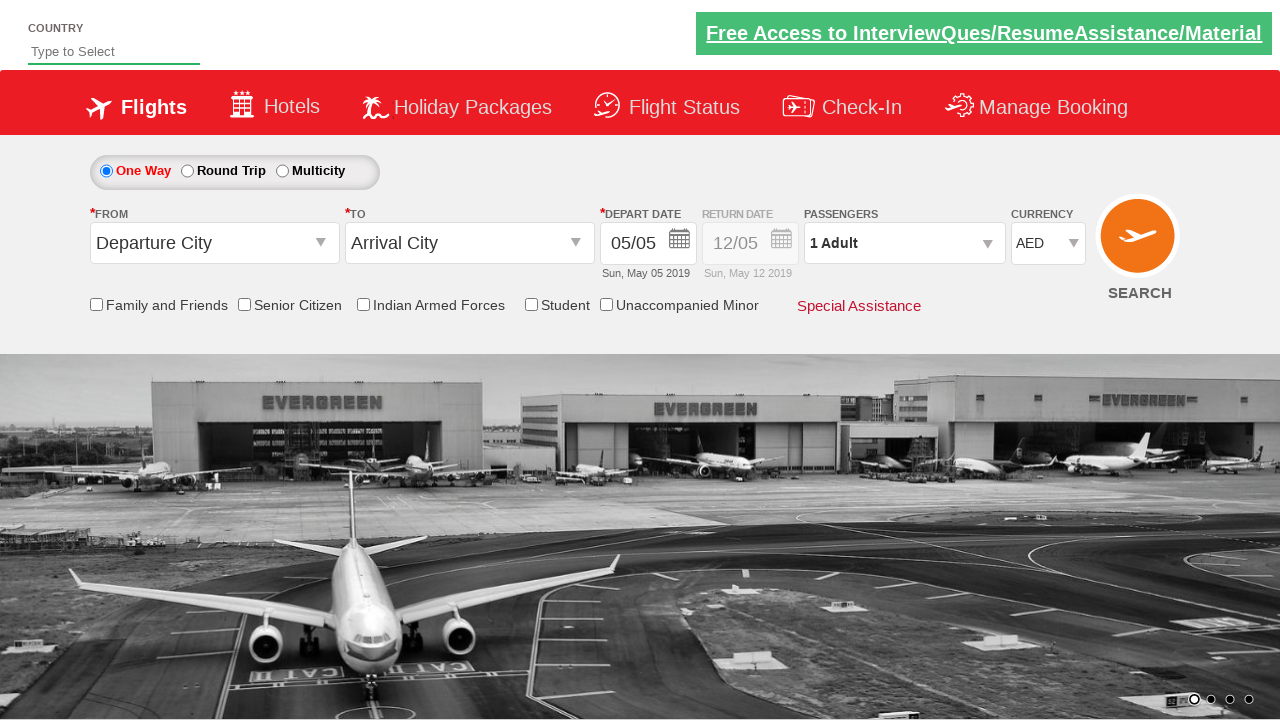

Retrieved selected currency value
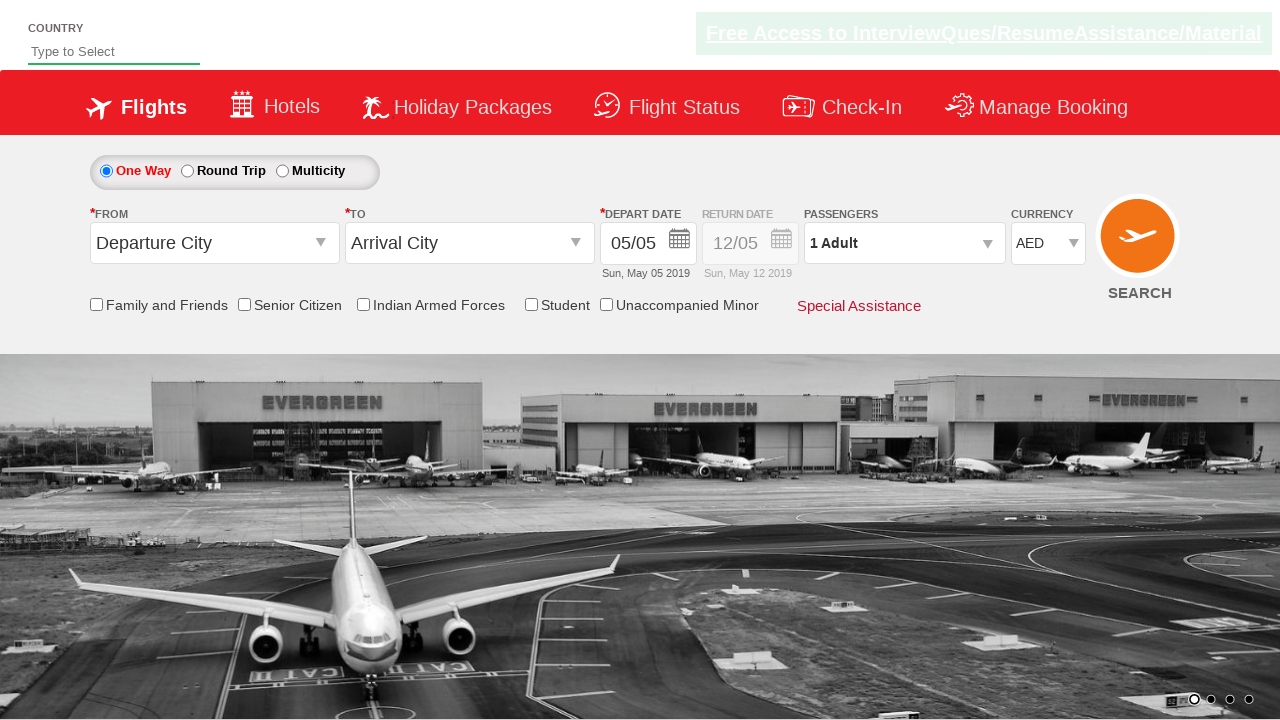

Verified AED currency is correctly selected
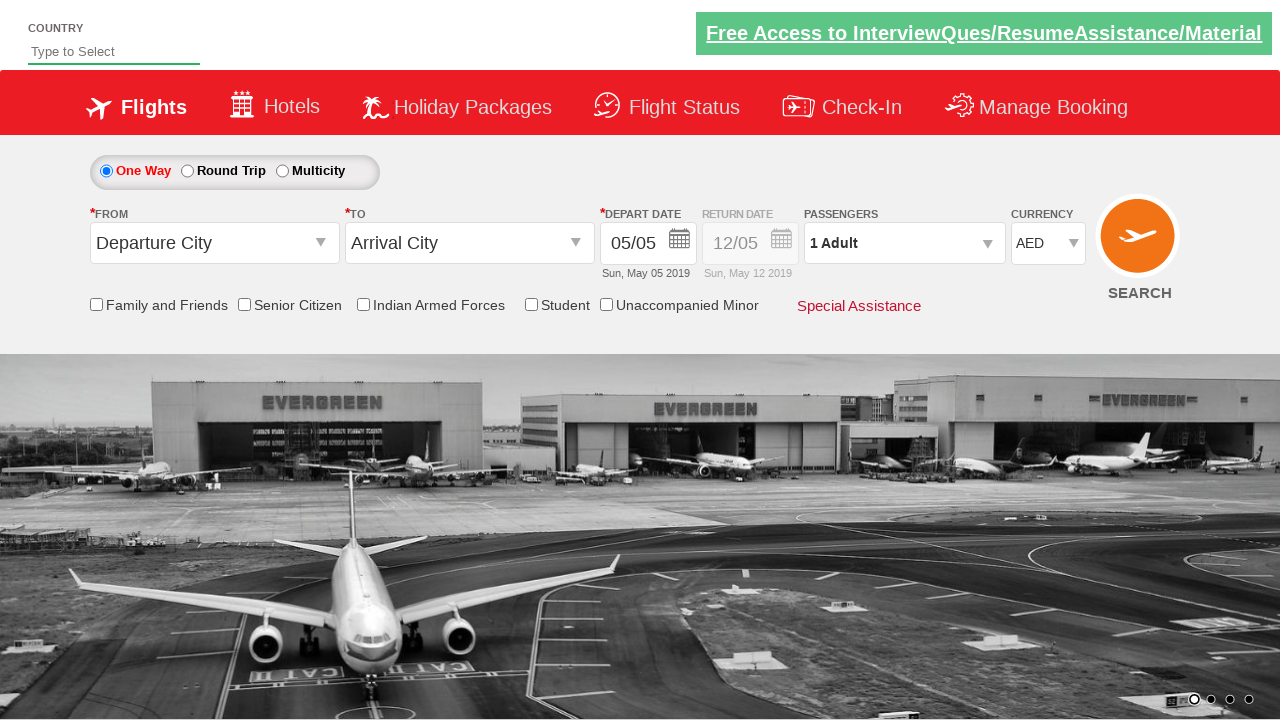

Waited 1 second for UI update
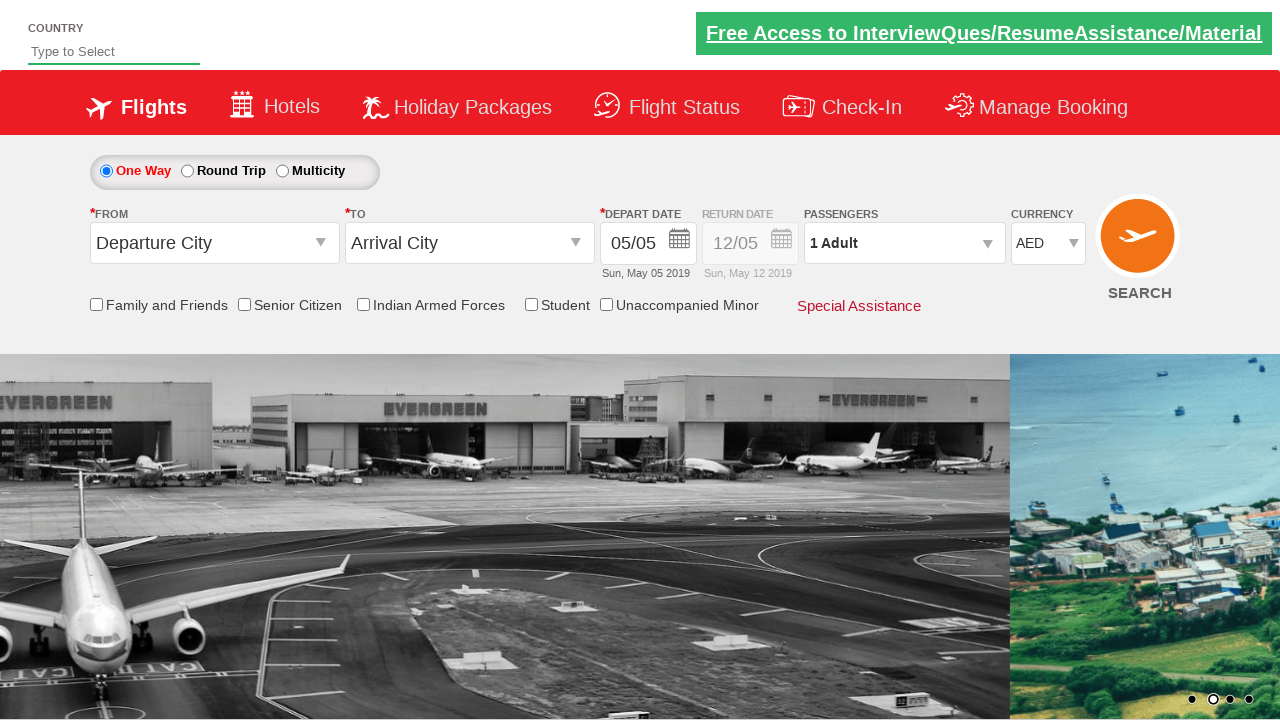

Selected currency at index 1 (INR) from dropdown on select#ctl00_mainContent_DropDownListCurrency
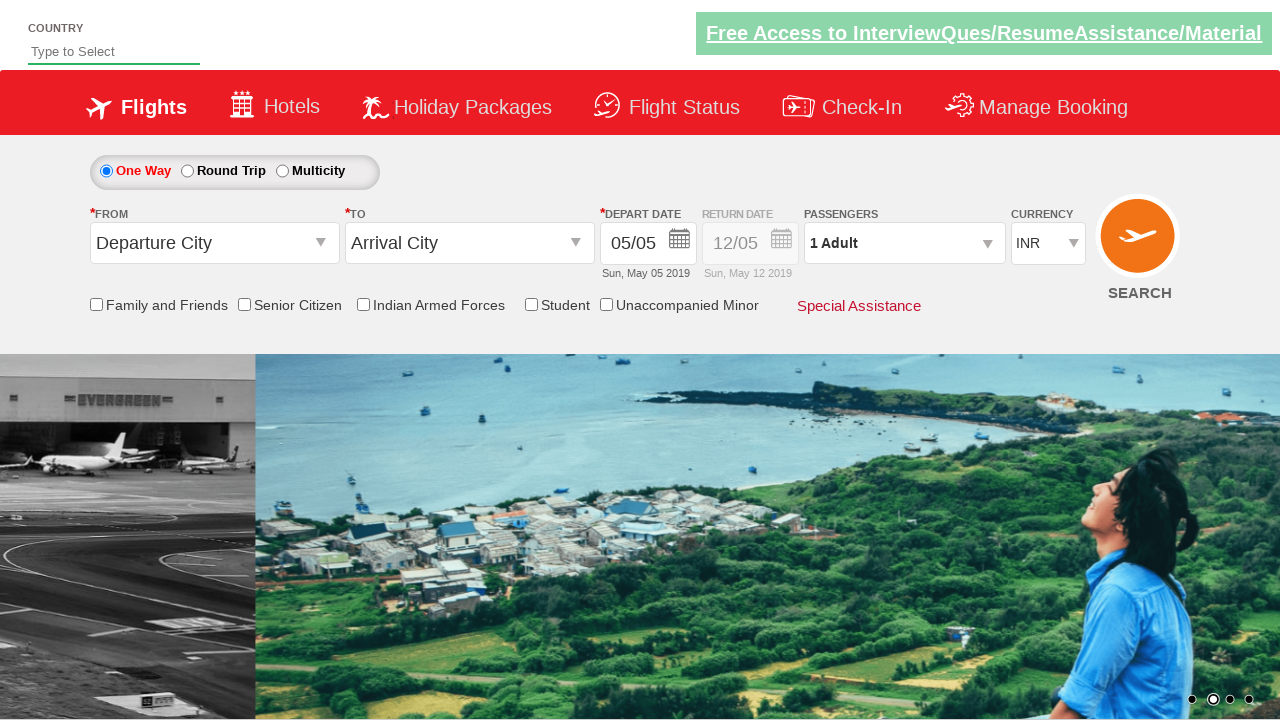

Verified INR currency is correctly selected
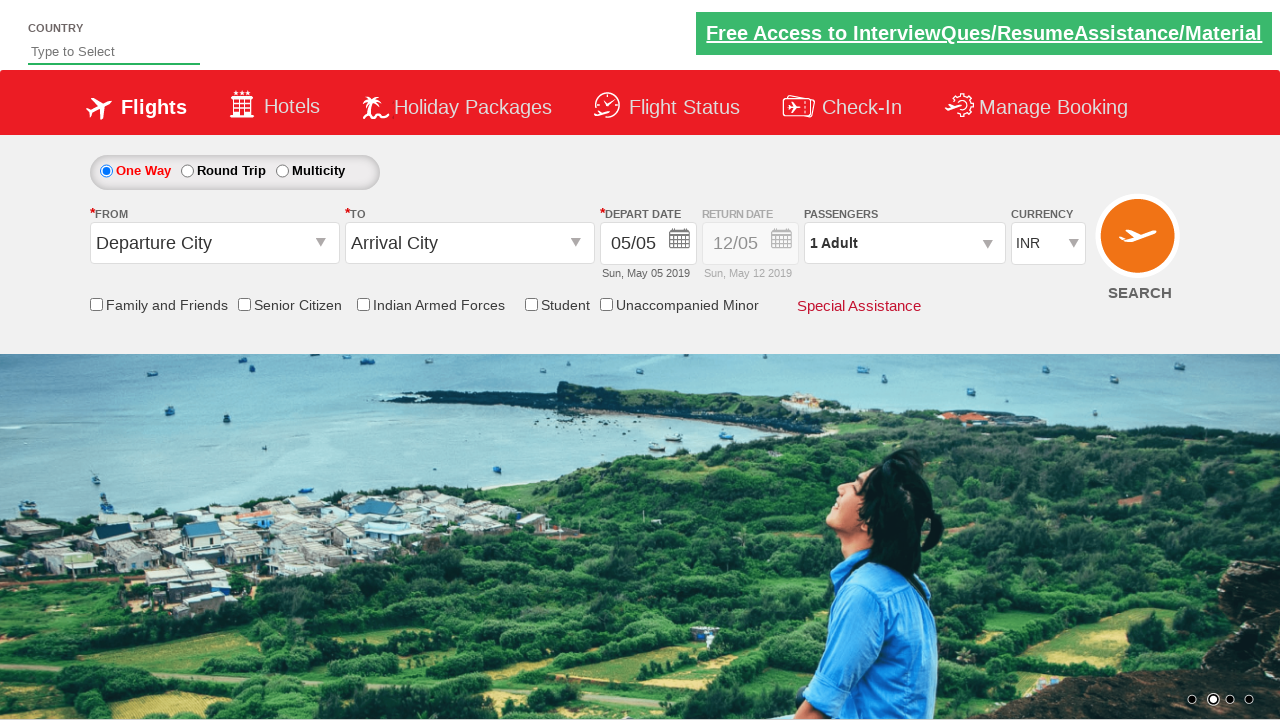

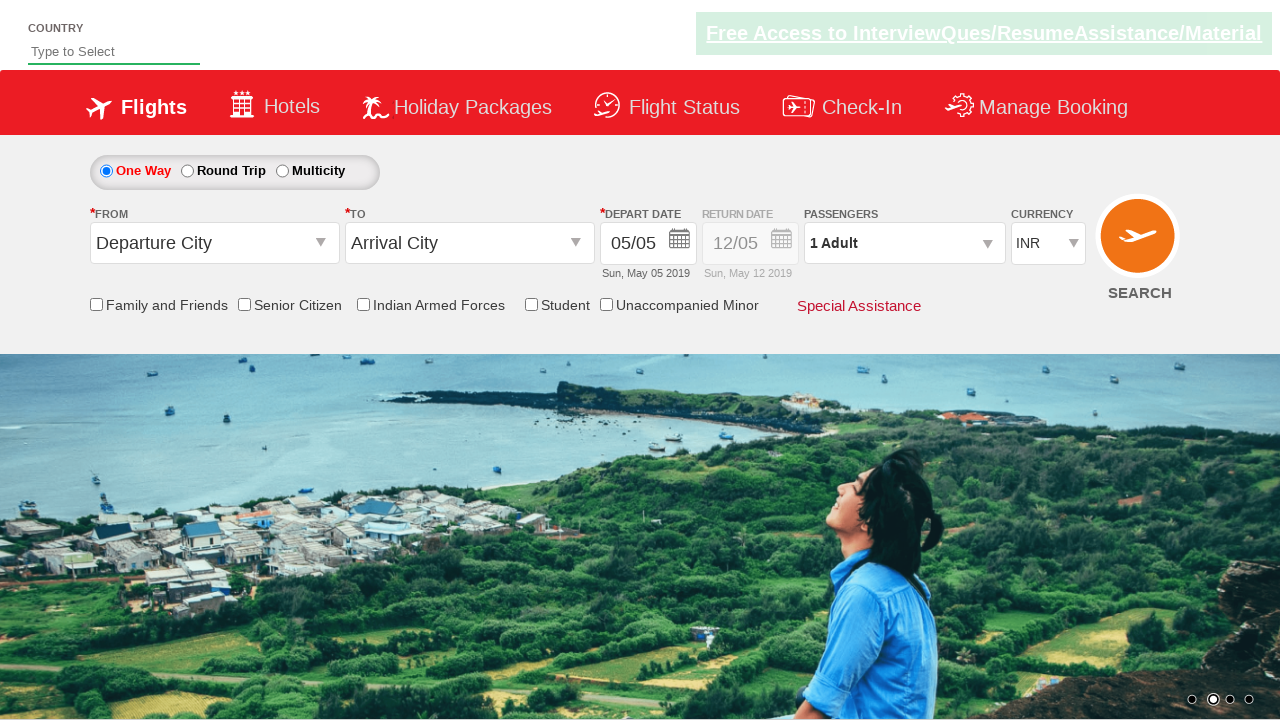